Navigates to the Form Authentication page via link and verifies the login page loads correctly

Starting URL: https://the-internet.herokuapp.com/

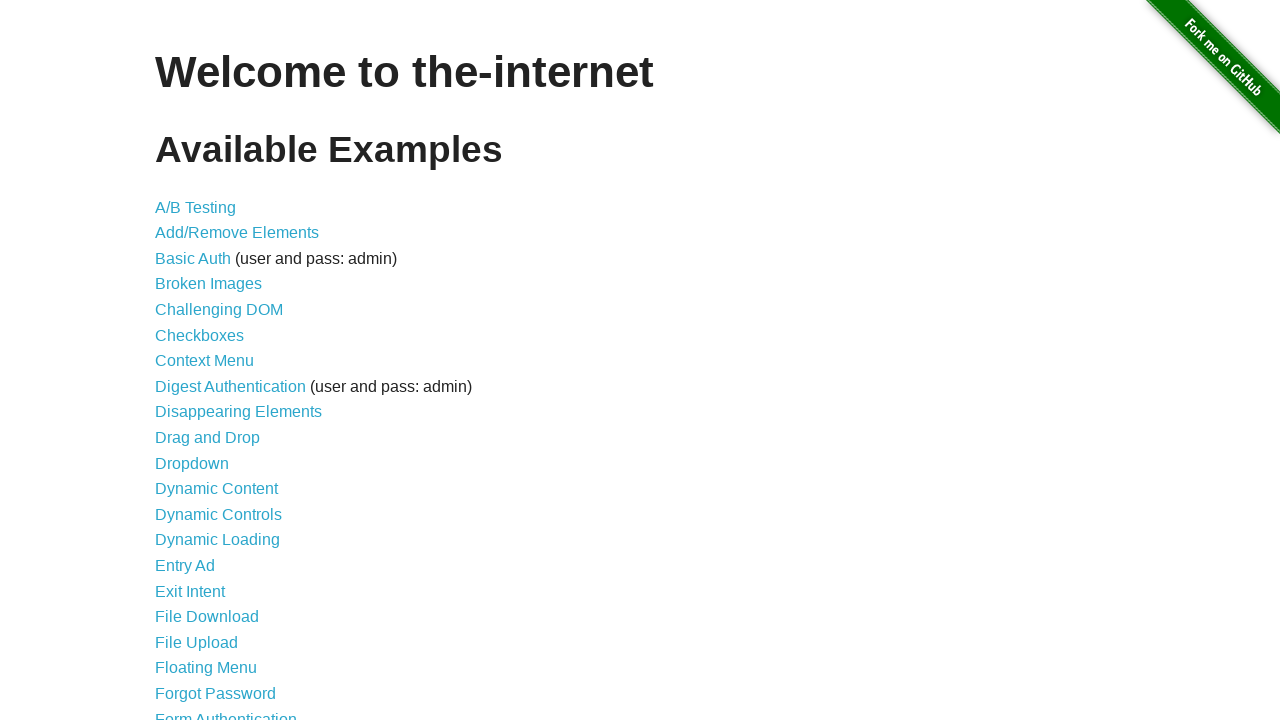

Clicked on Form Authentication link at (226, 712) on text=Form Authentication
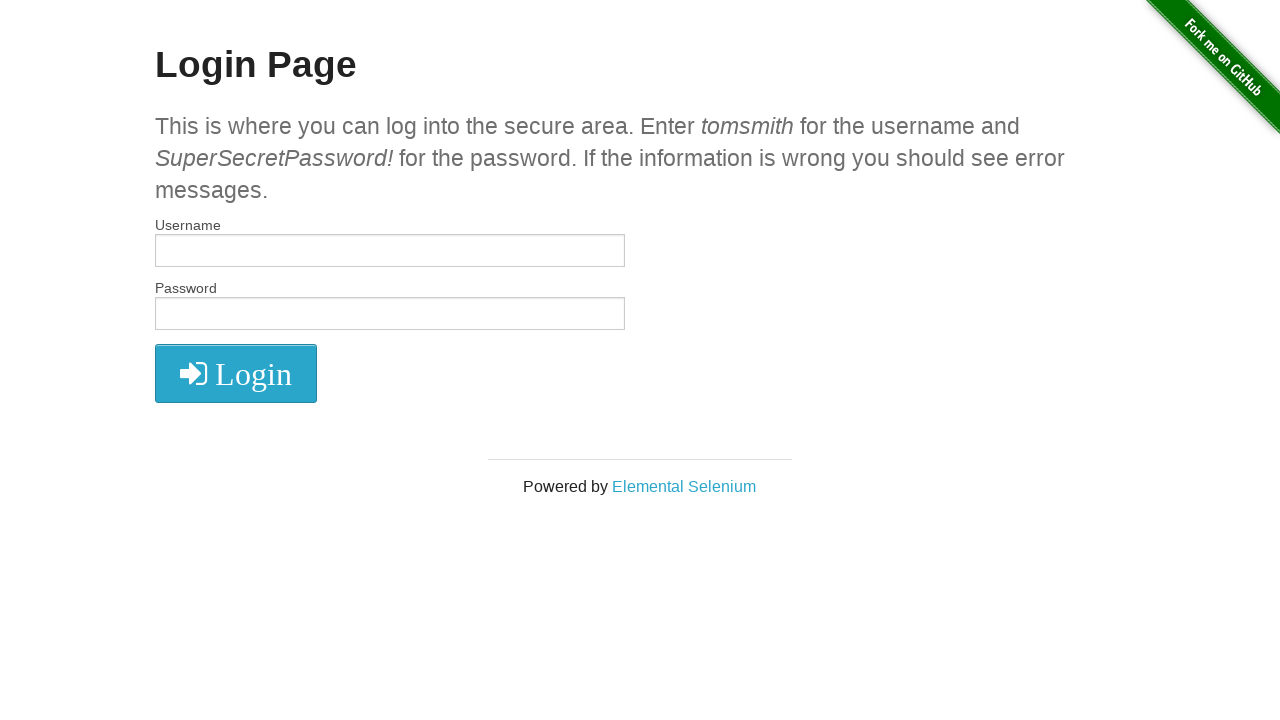

Login page loaded with 'Login Page' heading visible
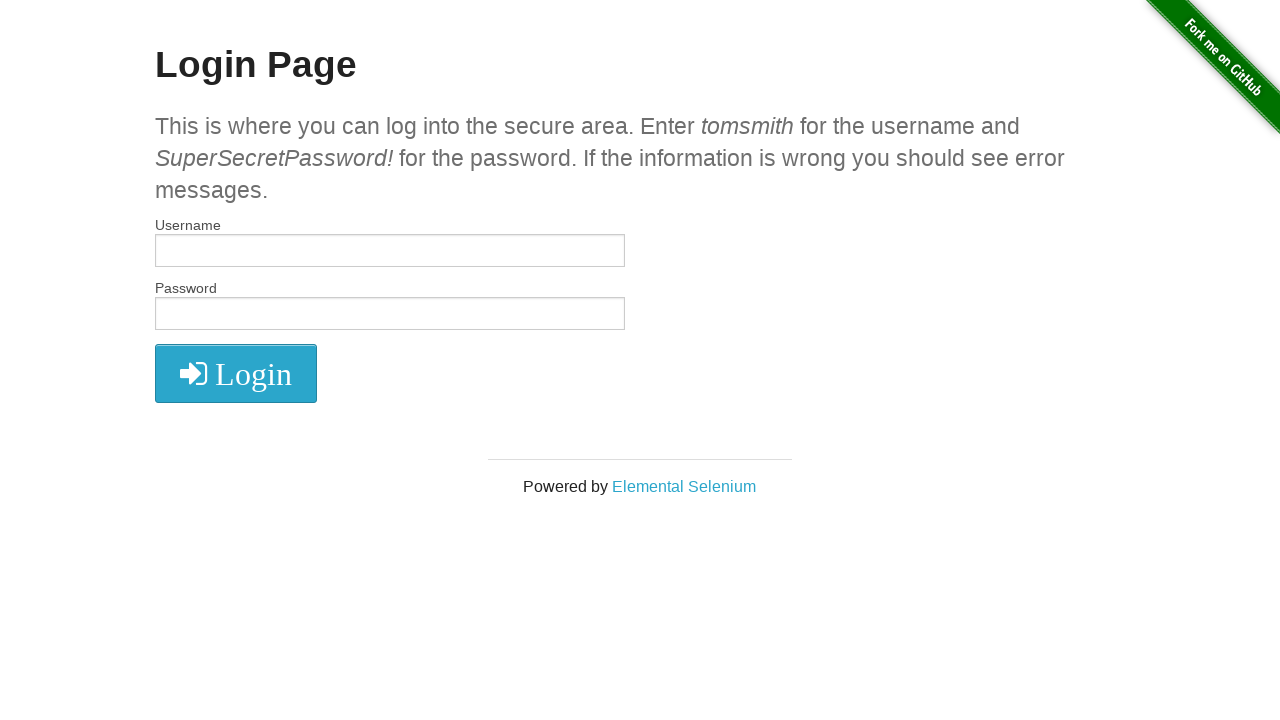

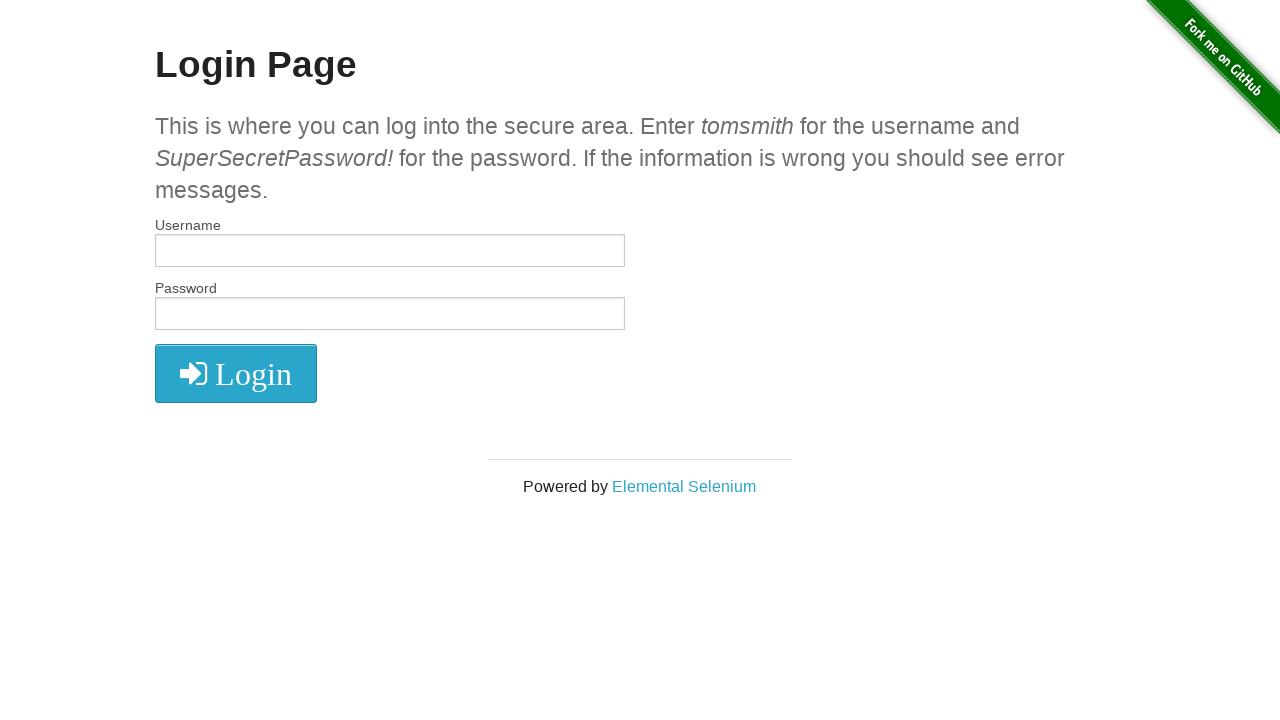